Tests login with incorrect credentials to verify error message is displayed

Starting URL: http://automationexercise.com

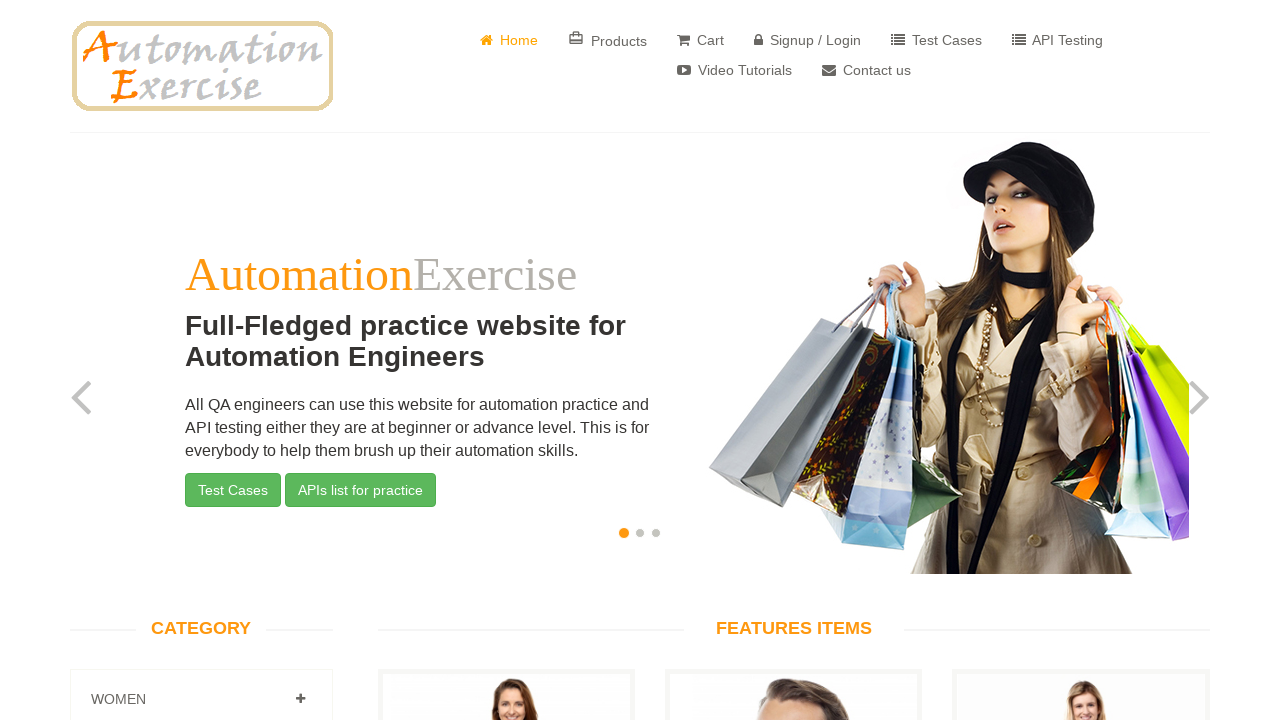

Clicked on Signup / Login button at (808, 40) on text=Signup / Login
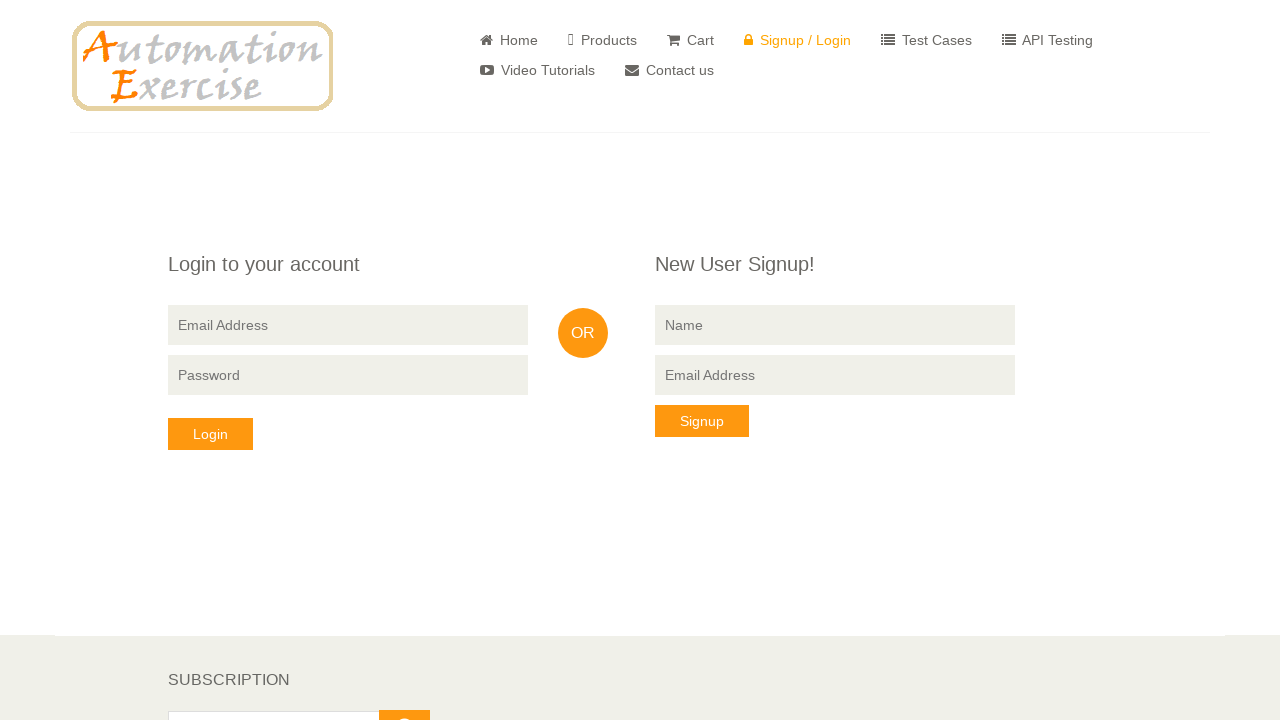

Login form loaded - 'Login to your account' header visible
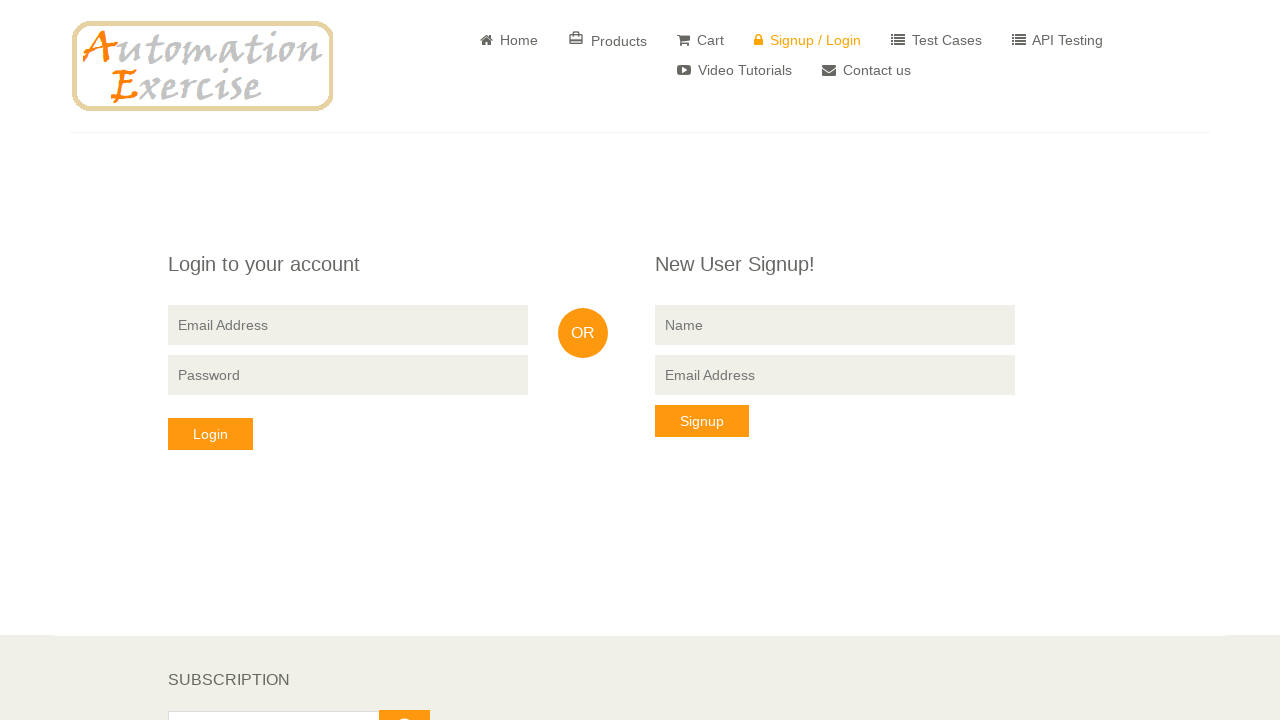

Entered incorrect email 'invalid@example.com' in login field on input[data-qa='login-email']
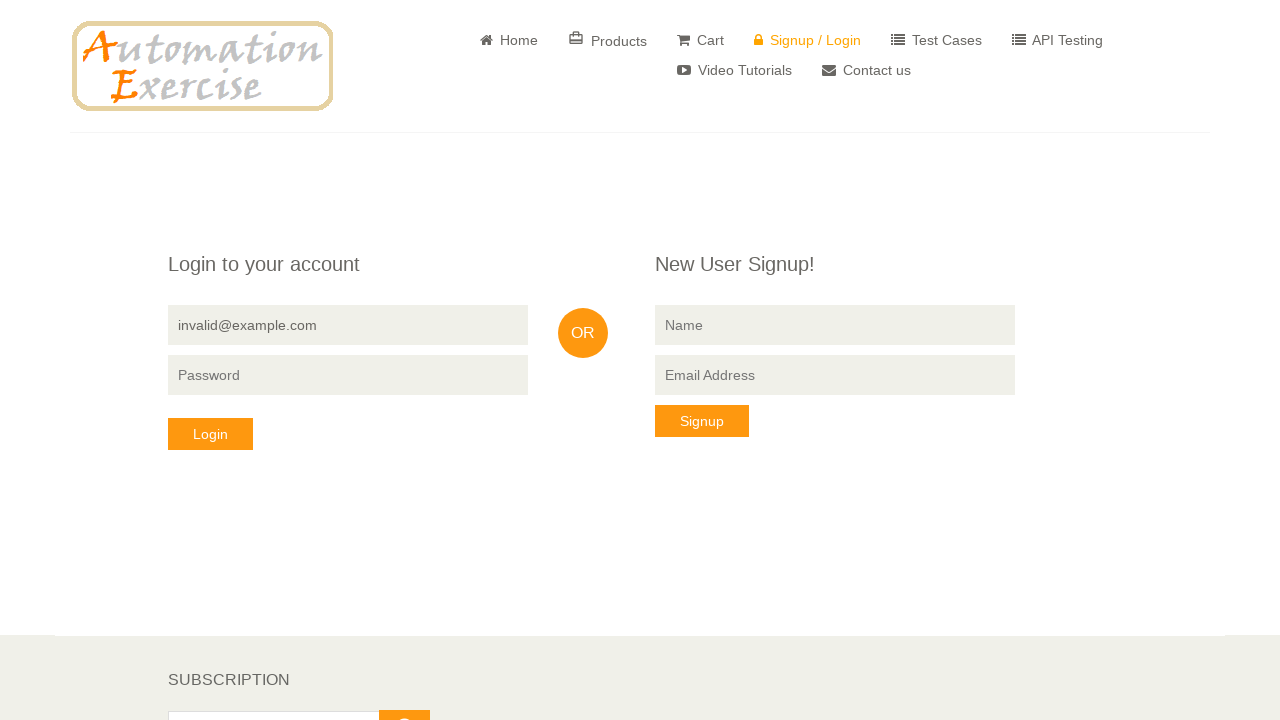

Entered incorrect password 'wrongpassword' in password field on input[data-qa='login-password']
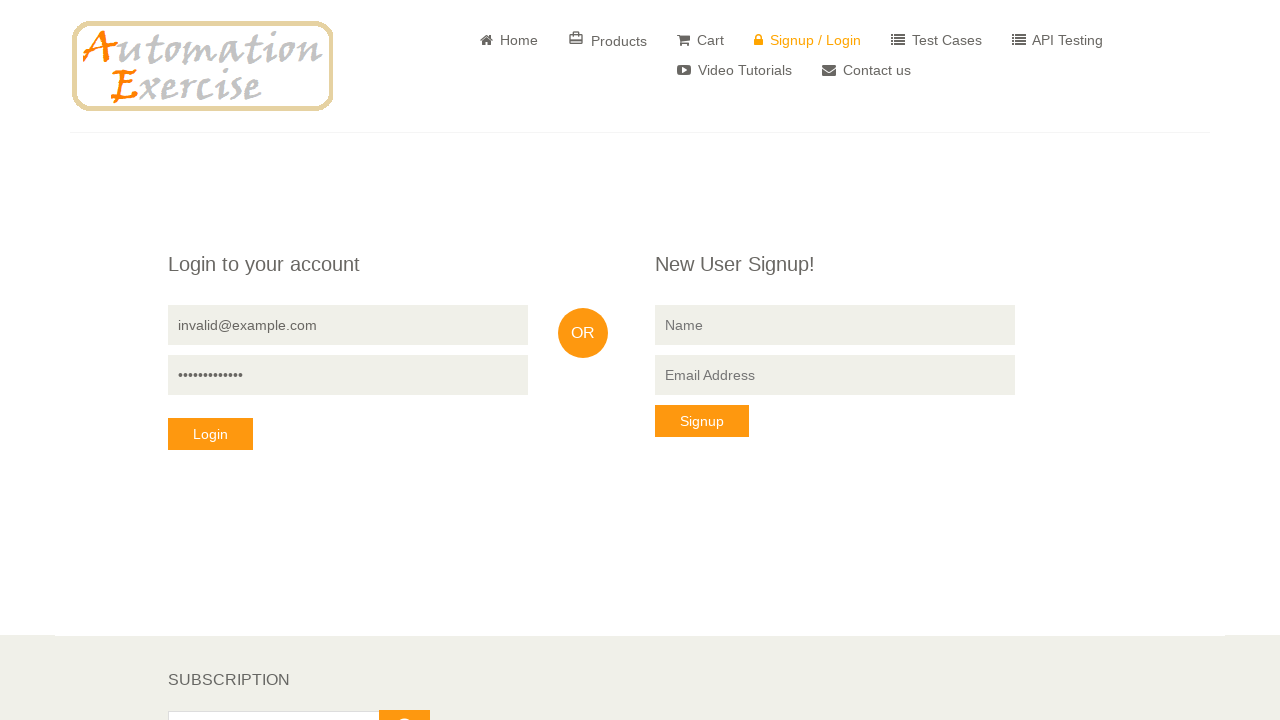

Clicked login button to submit incorrect credentials at (210, 434) on button[data-qa='login-button']
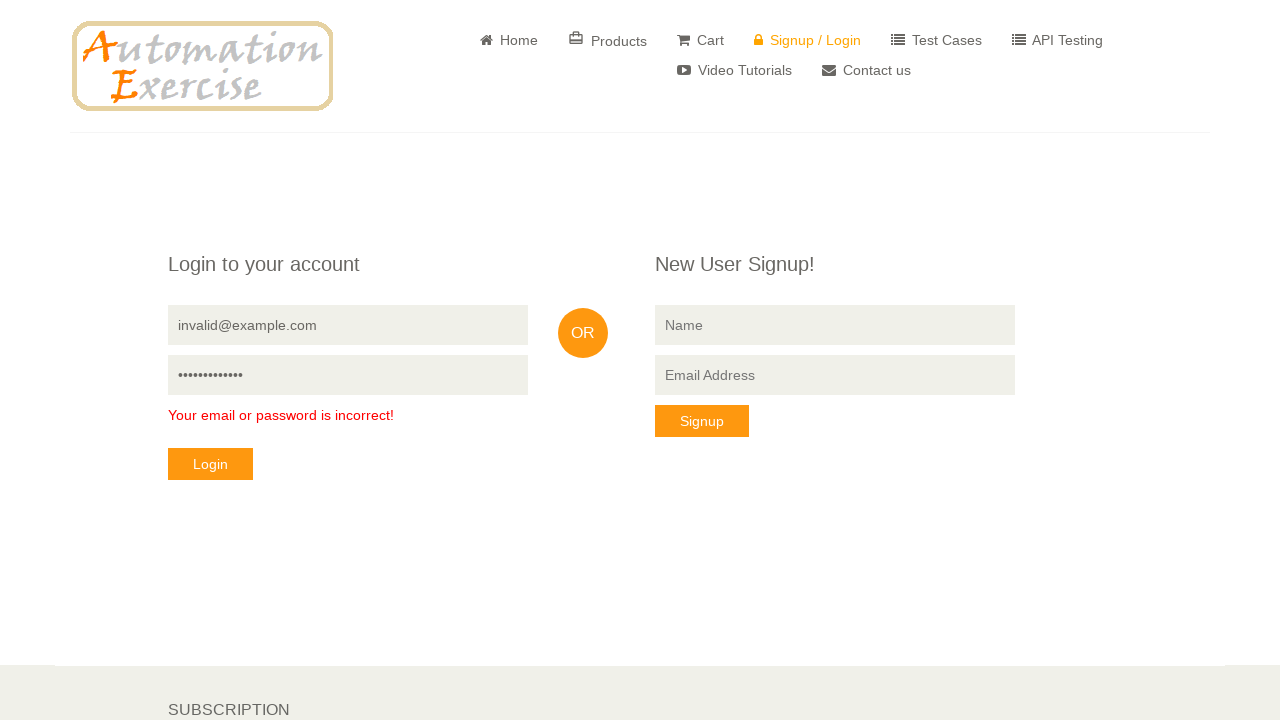

Error message appeared - 'Your email or password is incorrect!' displayed
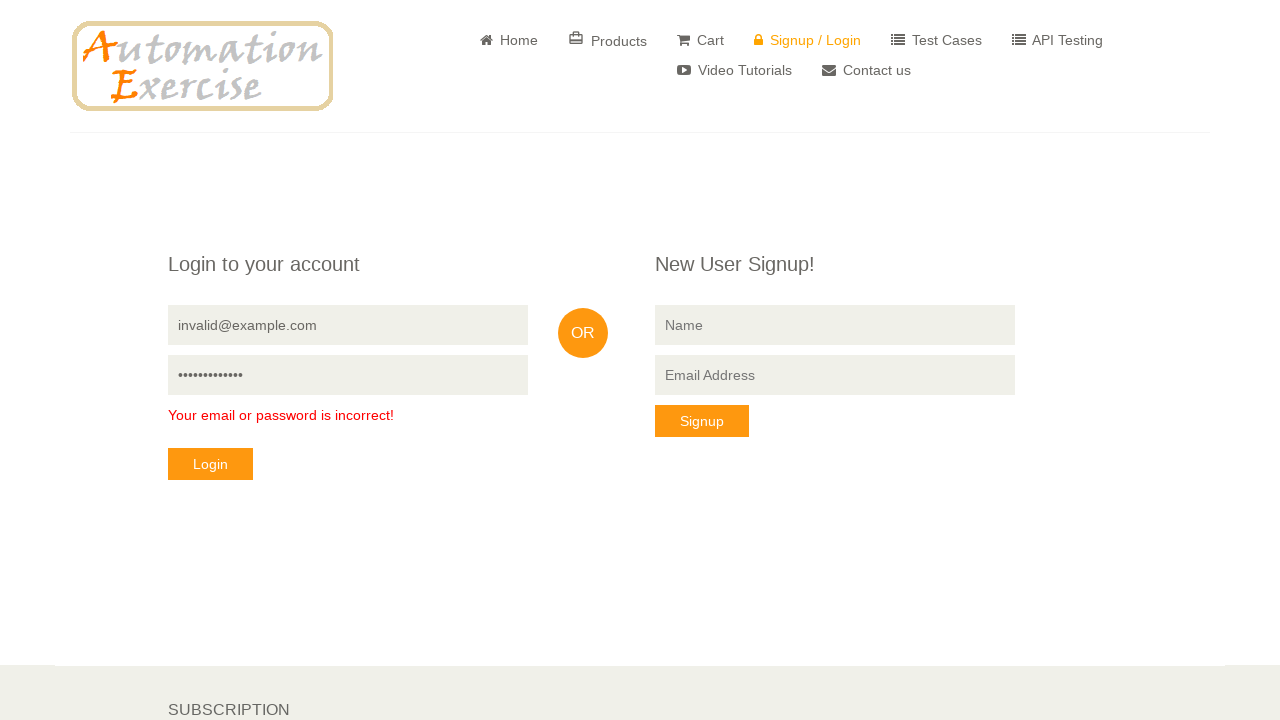

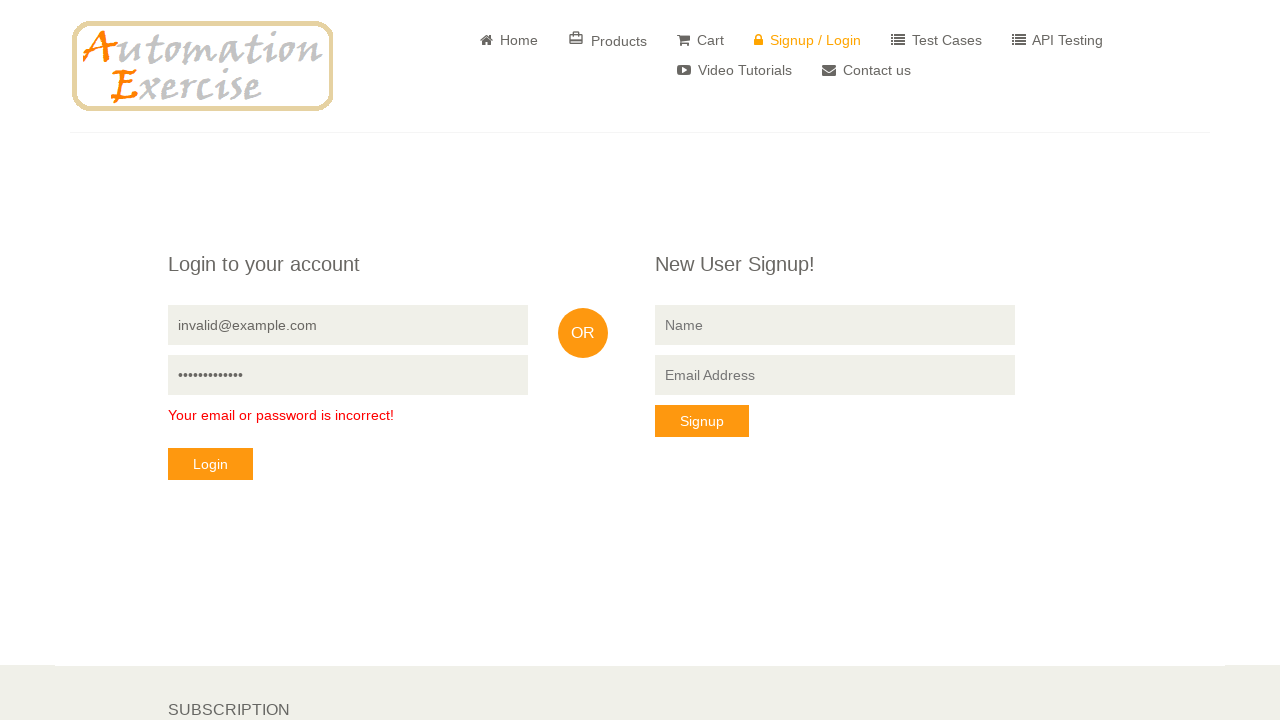